Tests submit button with alert handling by clicking submit and accepting the alert dialog

Starting URL: https://wta-with-se34-webdriver.info/

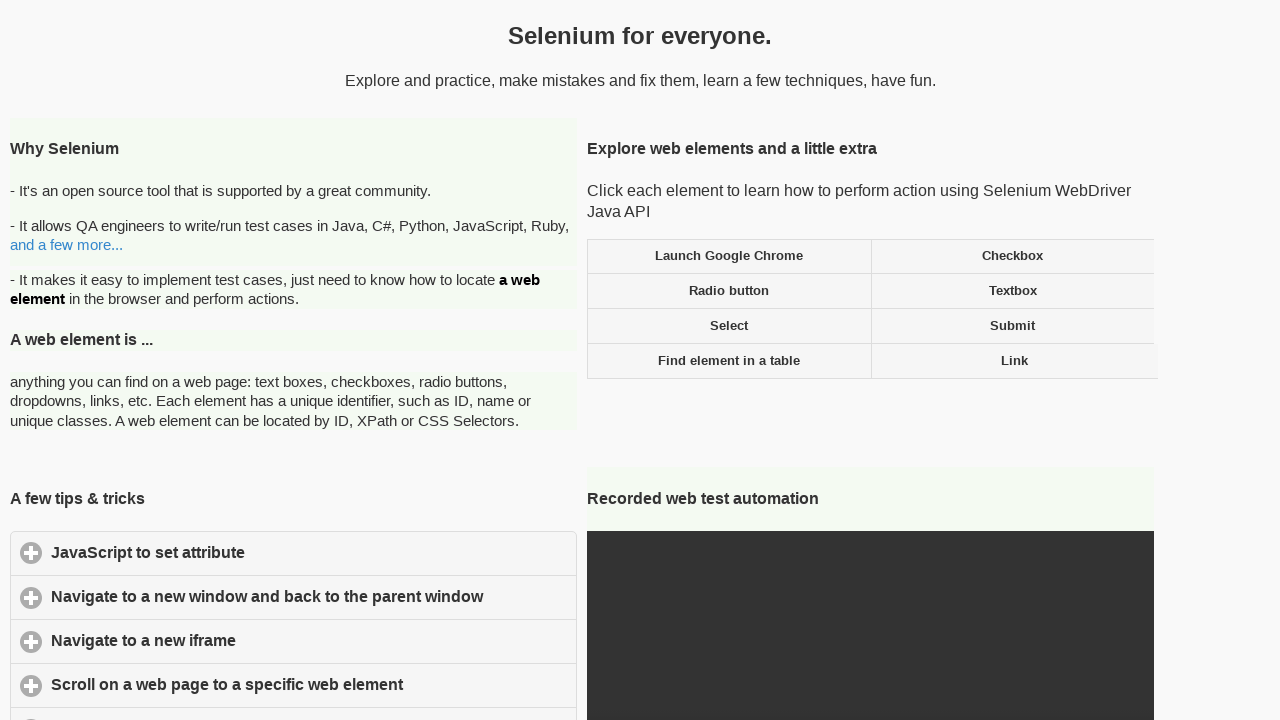

Clicked link to open new window at (1012, 327) on xpath=//*[@id='exploring']/ul/li[6]/a
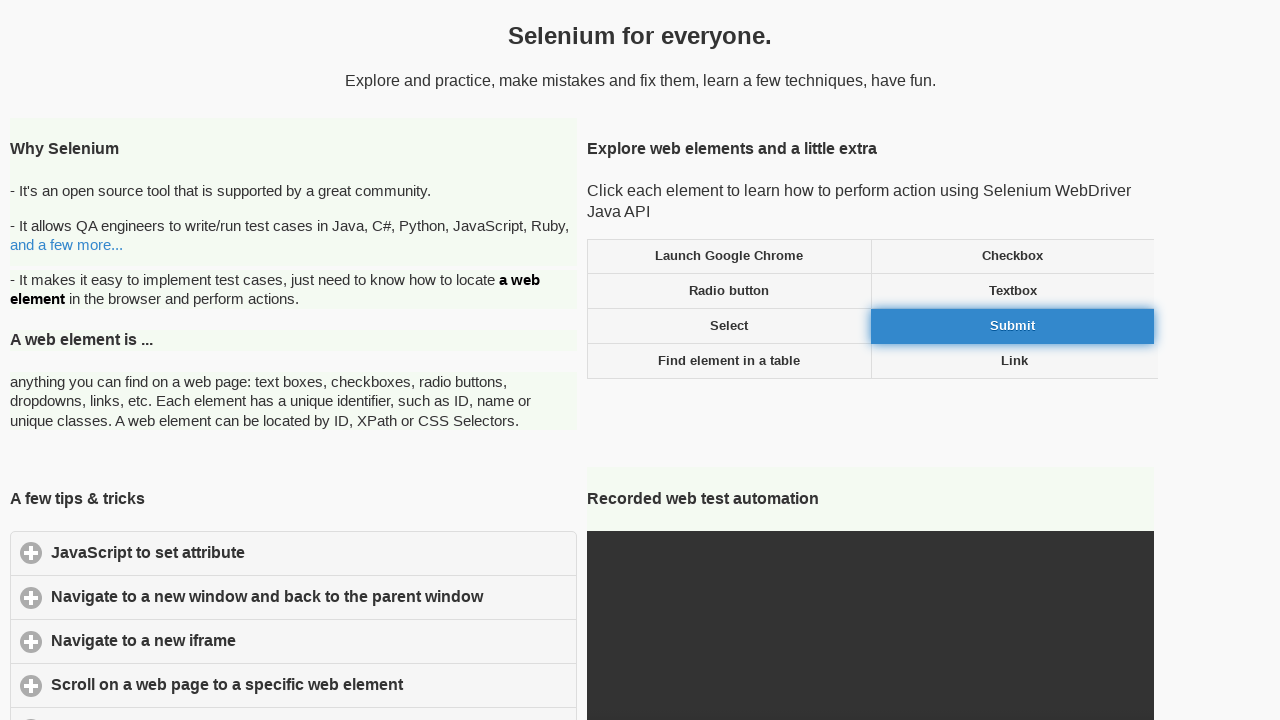

New page/tab opened
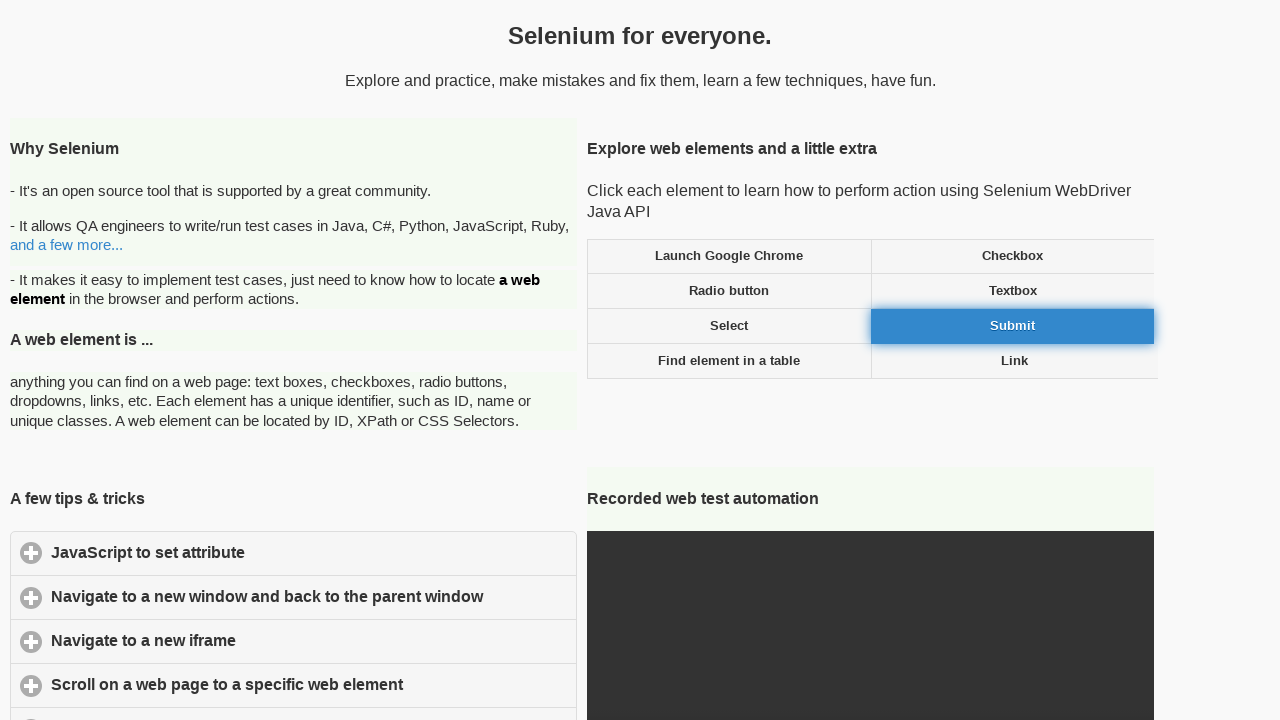

Set up alert dialog handler to accept alerts
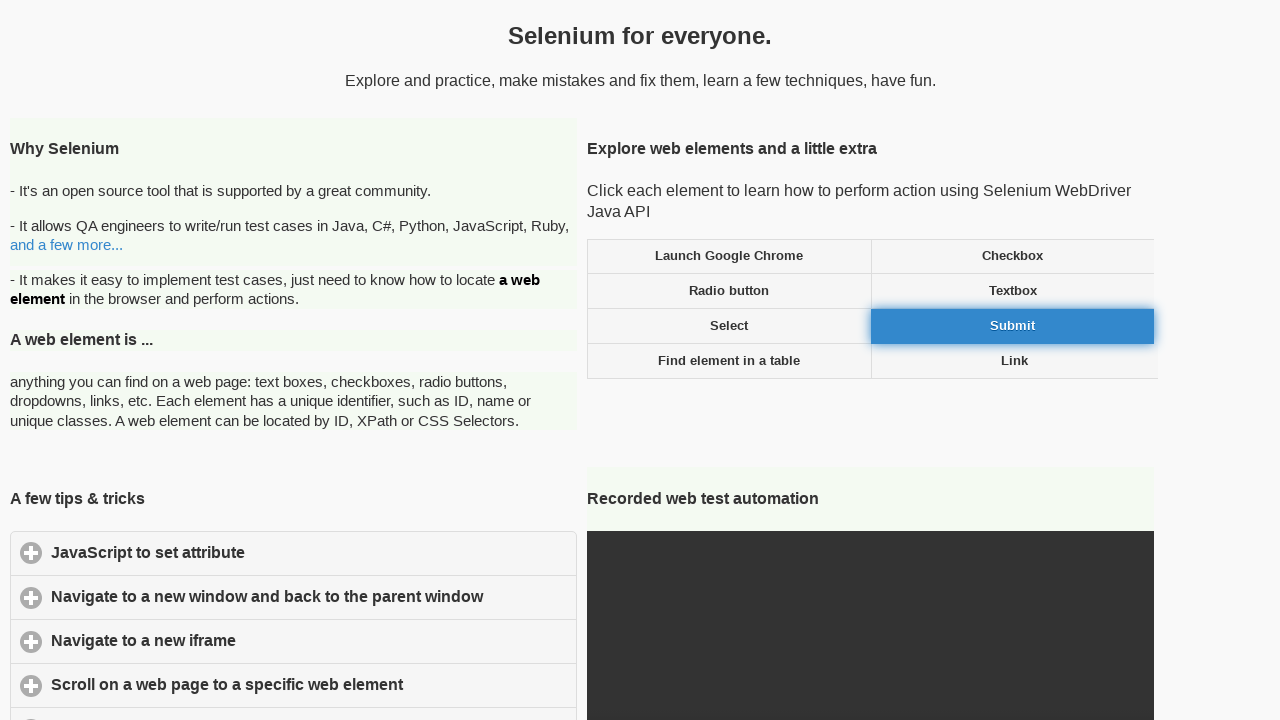

Clicked submit button, triggering alert dialog which was accepted at (636, 101) on xpath=//*[@id='submit_it']
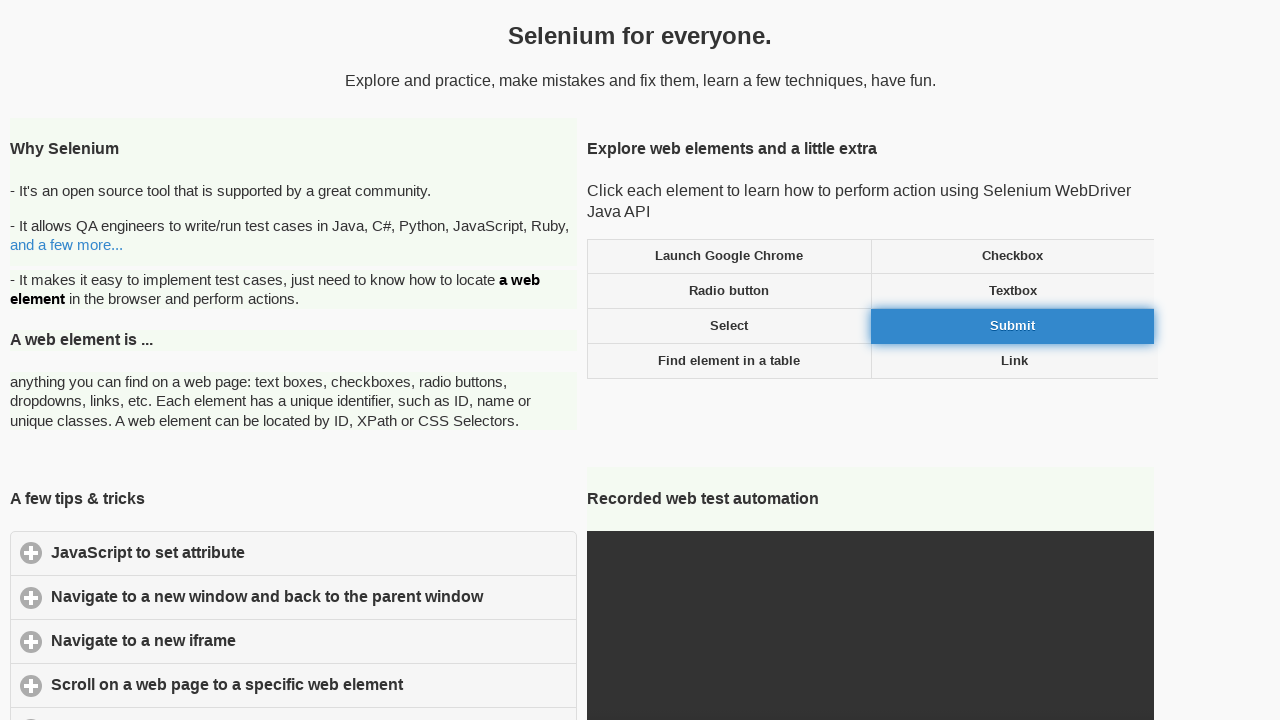

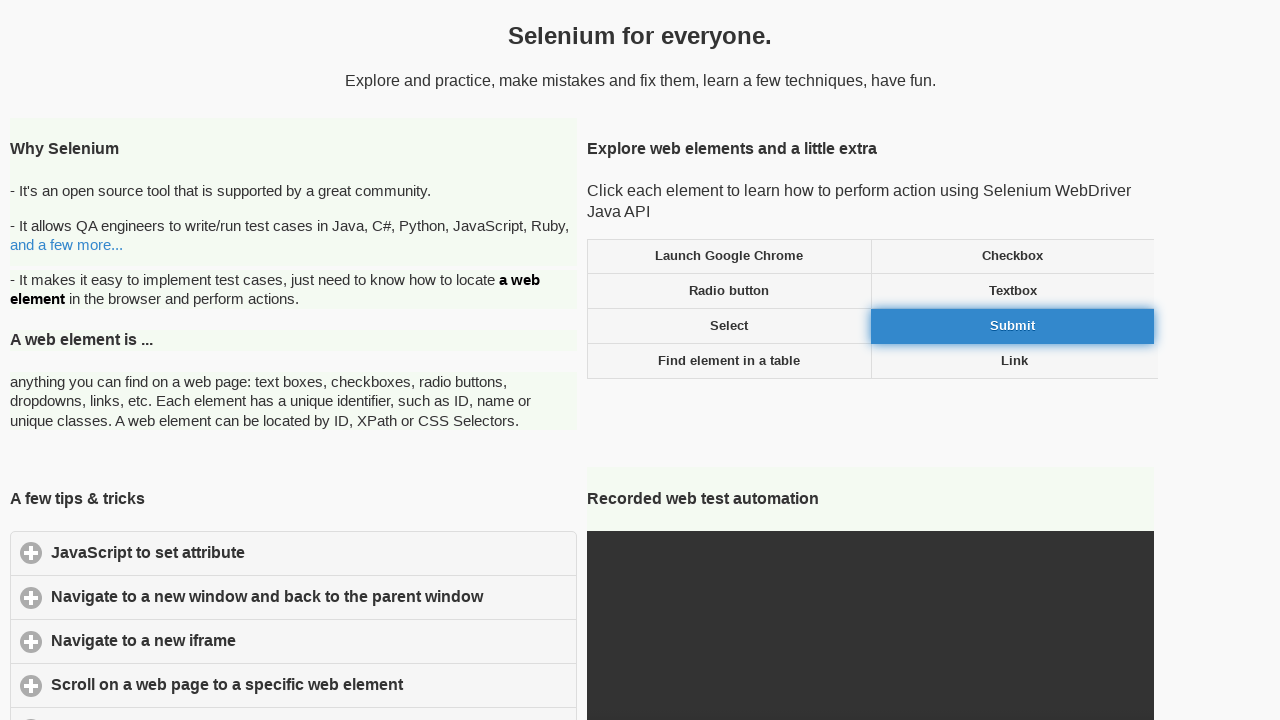